Tests UI element enable/disable state by clicking on a trip type option and verifying the style attribute changes

Starting URL: http://rahulshettyacademy.com/dropdownsPractise

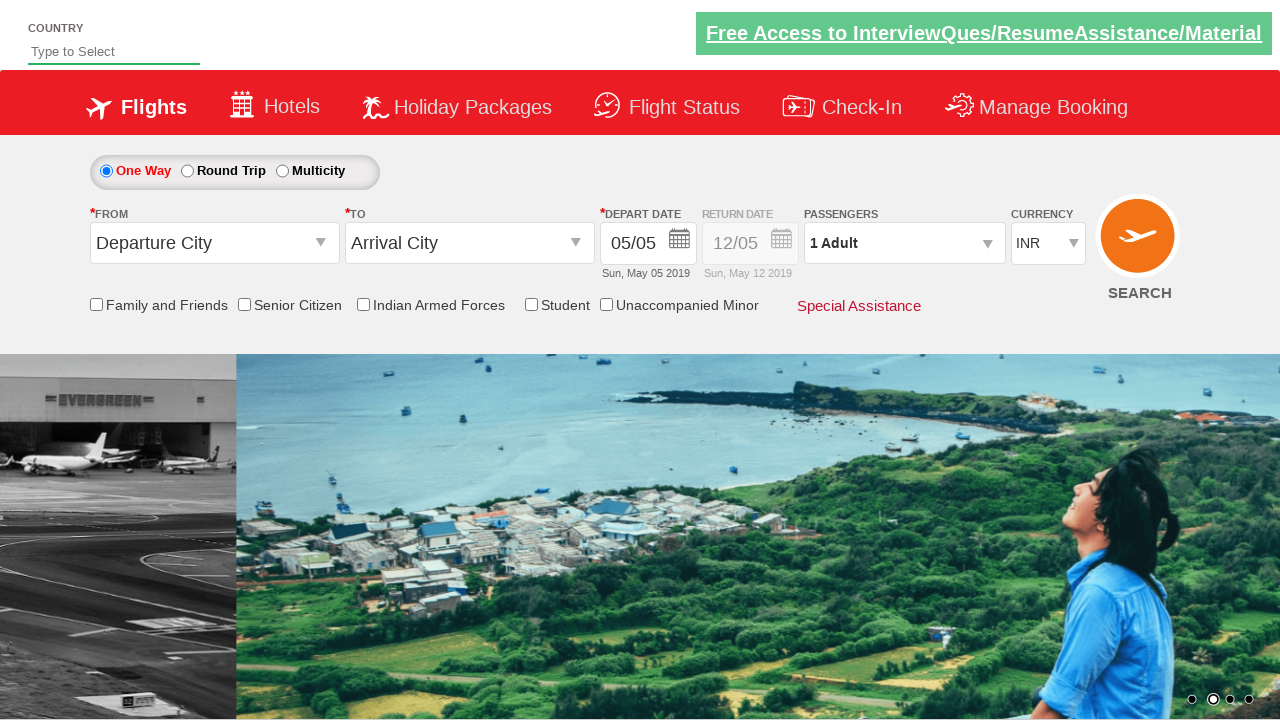

Retrieved initial style attribute of div#Div1 element
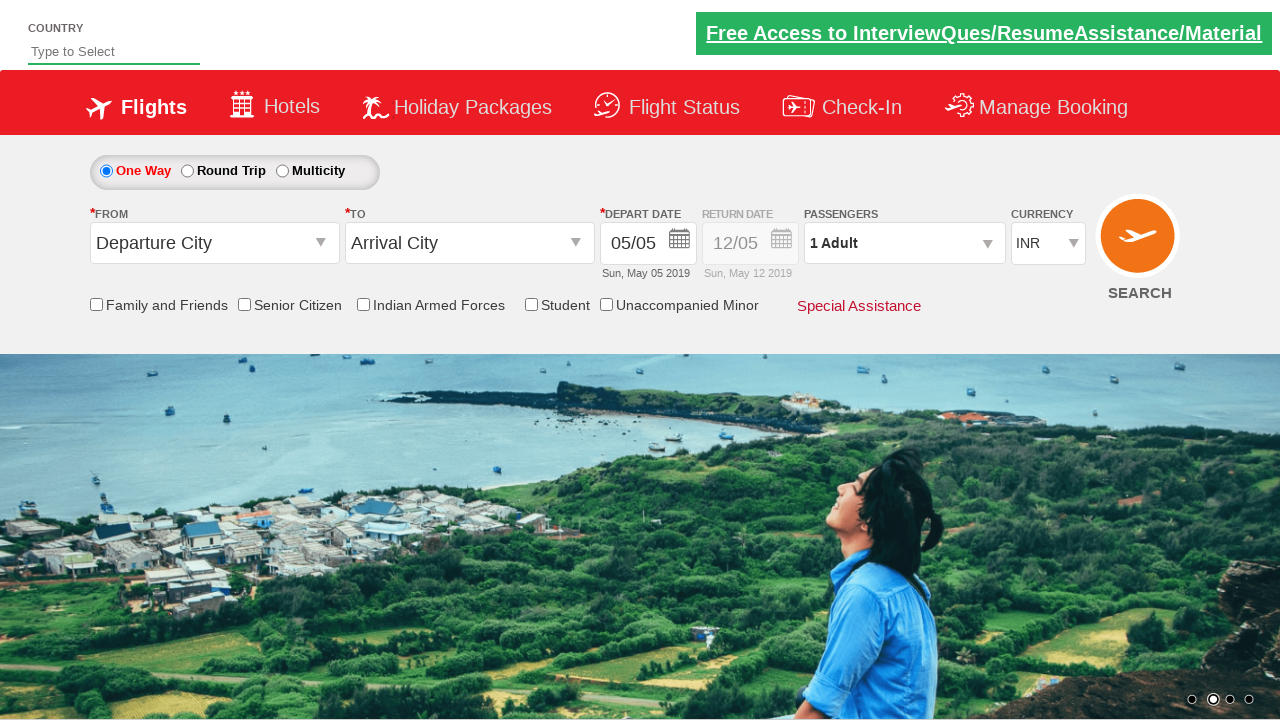

Clicked on round trip radio button at (234, 170) on label[for='ctl00_mainContent_rbtnl_Trip_1']
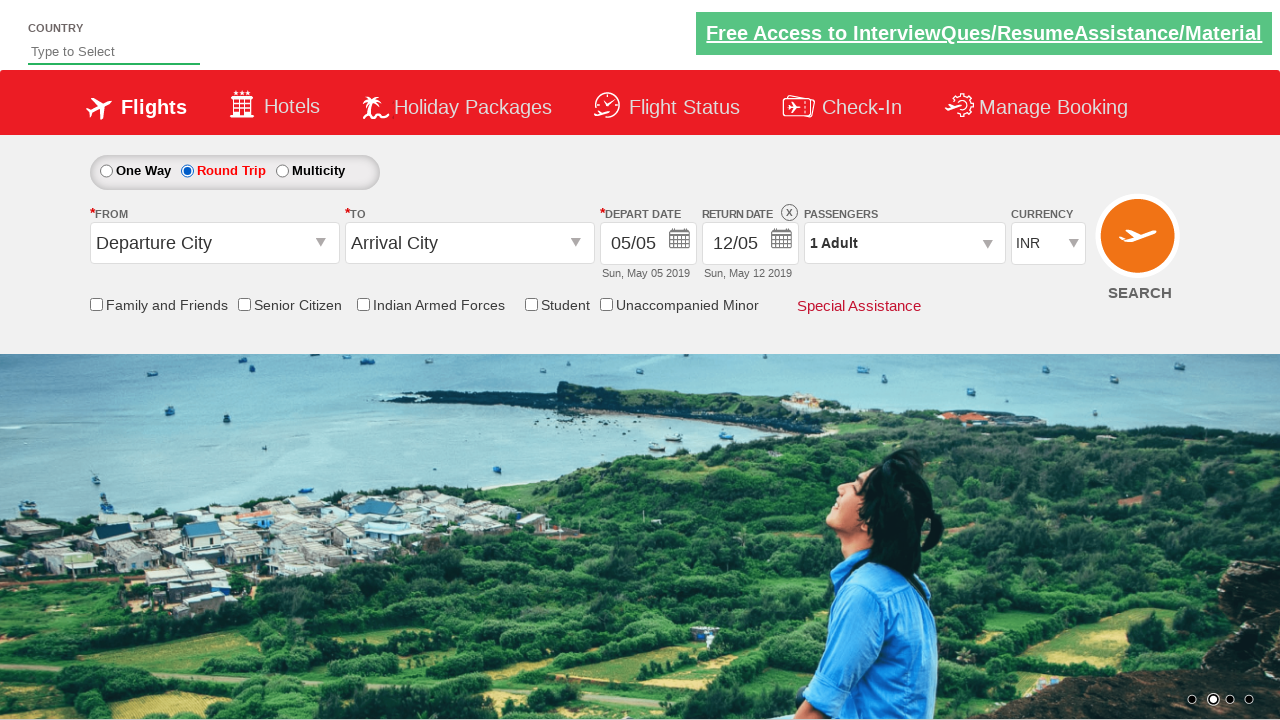

Retrieved updated style attribute of div#Div1 element after clicking round trip option
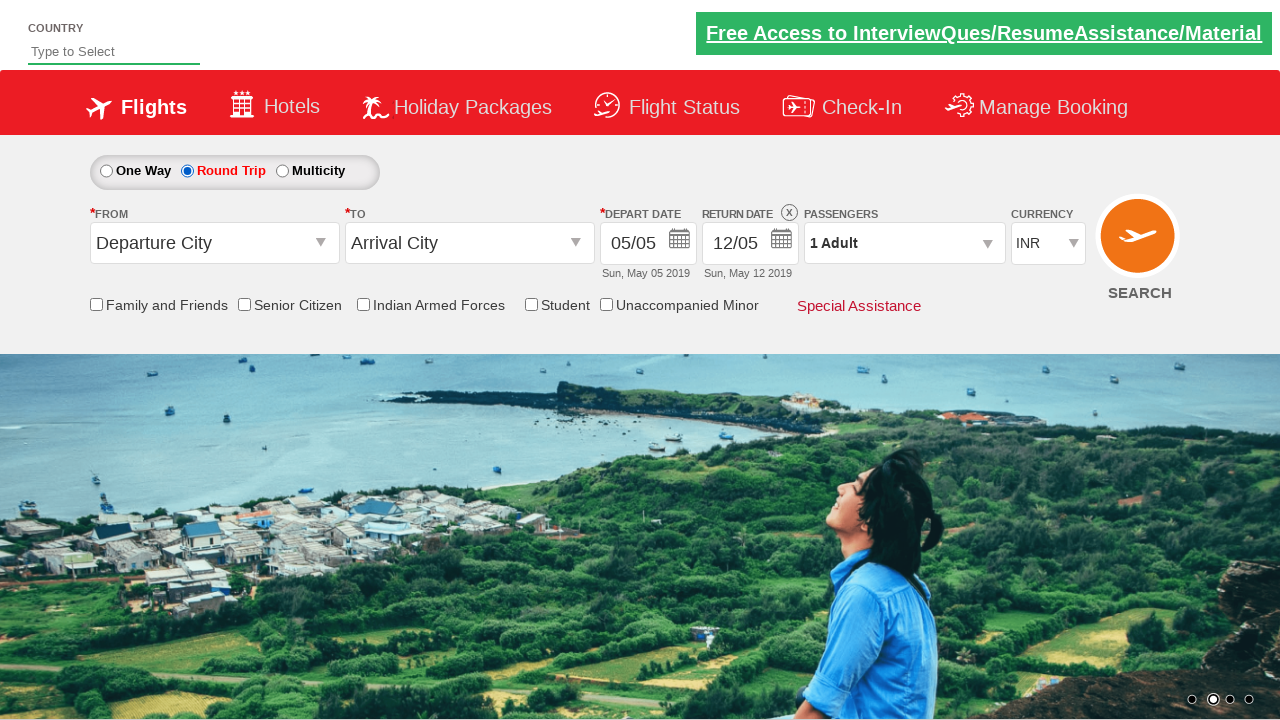

Verified that UI element is enabled - style attribute contains '1'
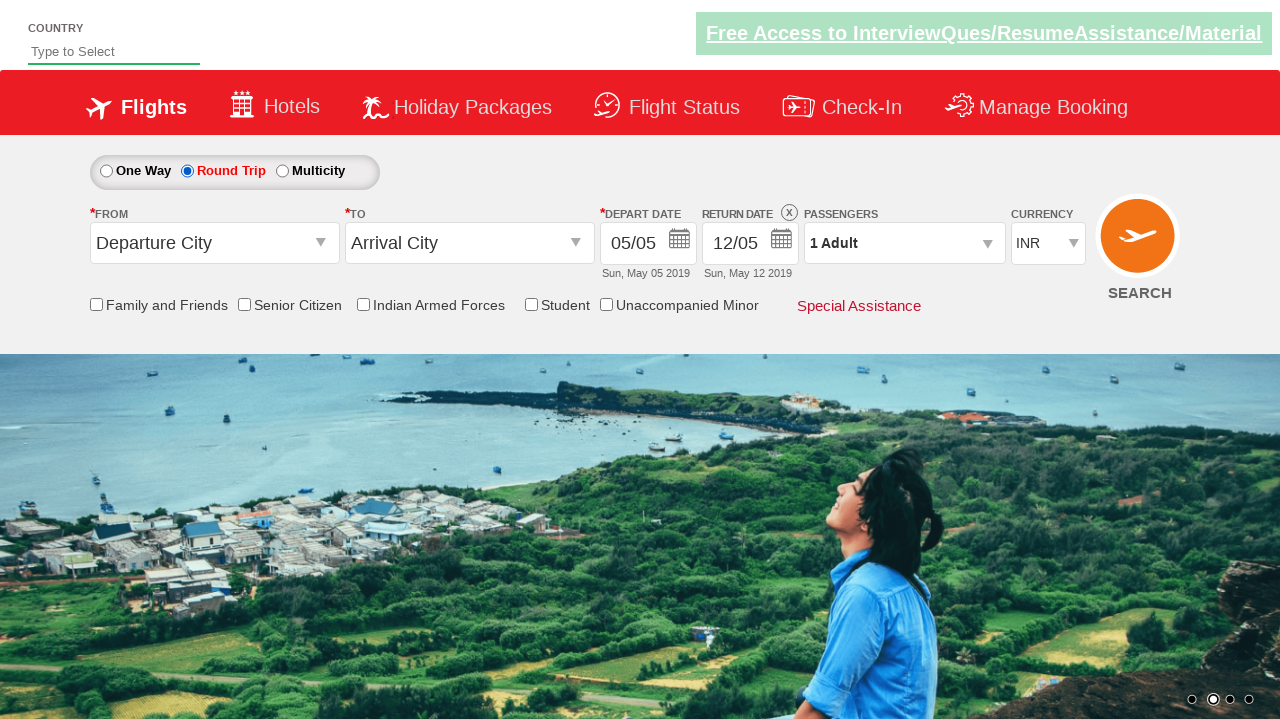

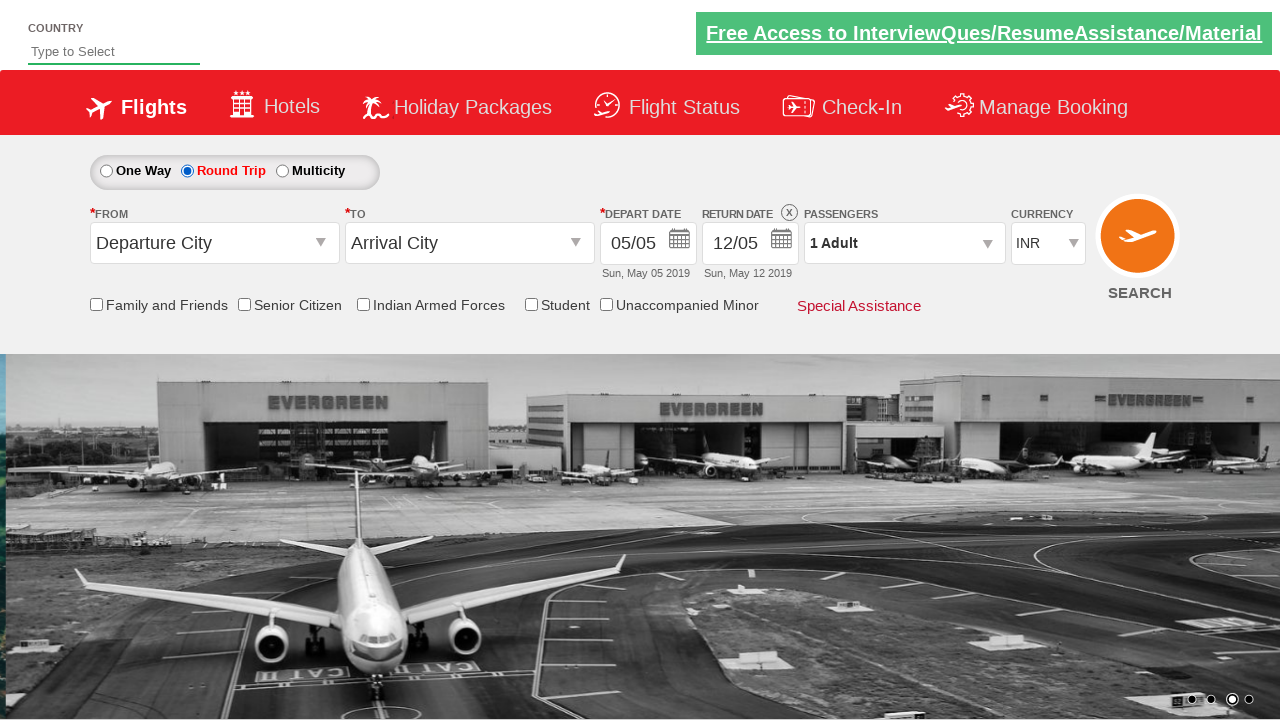